Tests Python.org search functionality by verifying the page title contains 'Python', searching for 'pycon', and confirming results are found

Starting URL: http://www.python.org

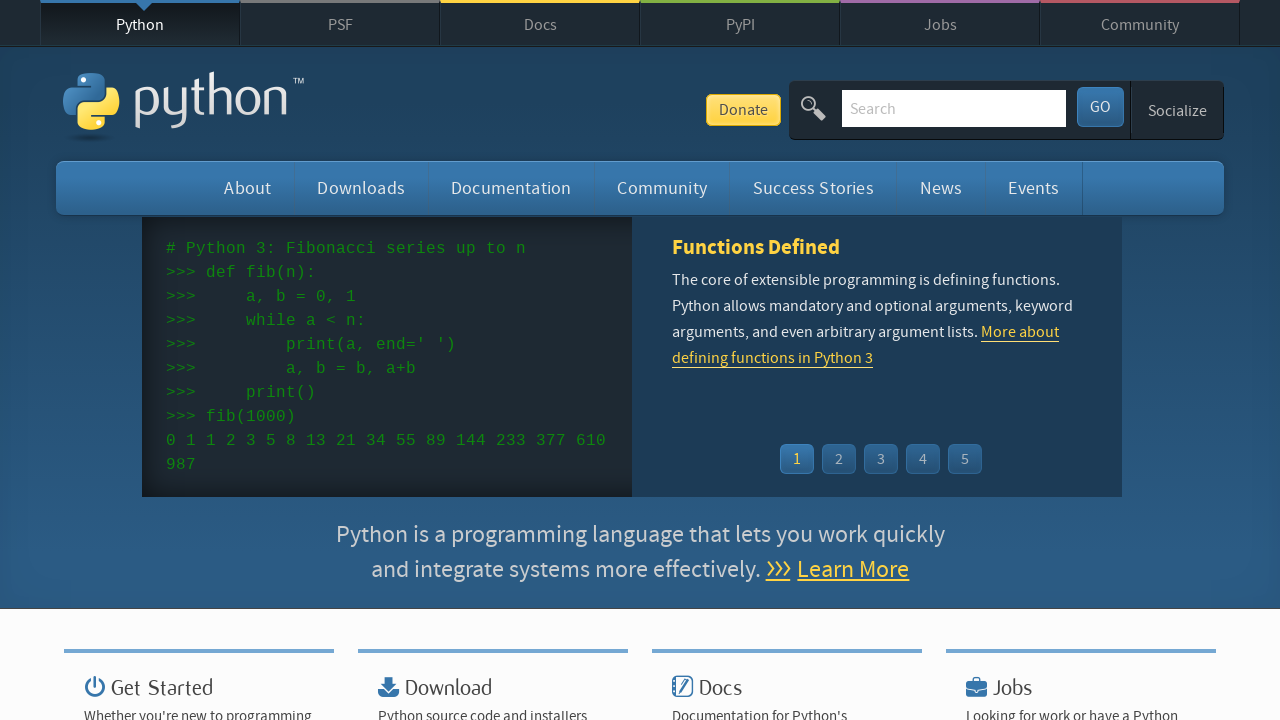

Verified page title contains 'Python'
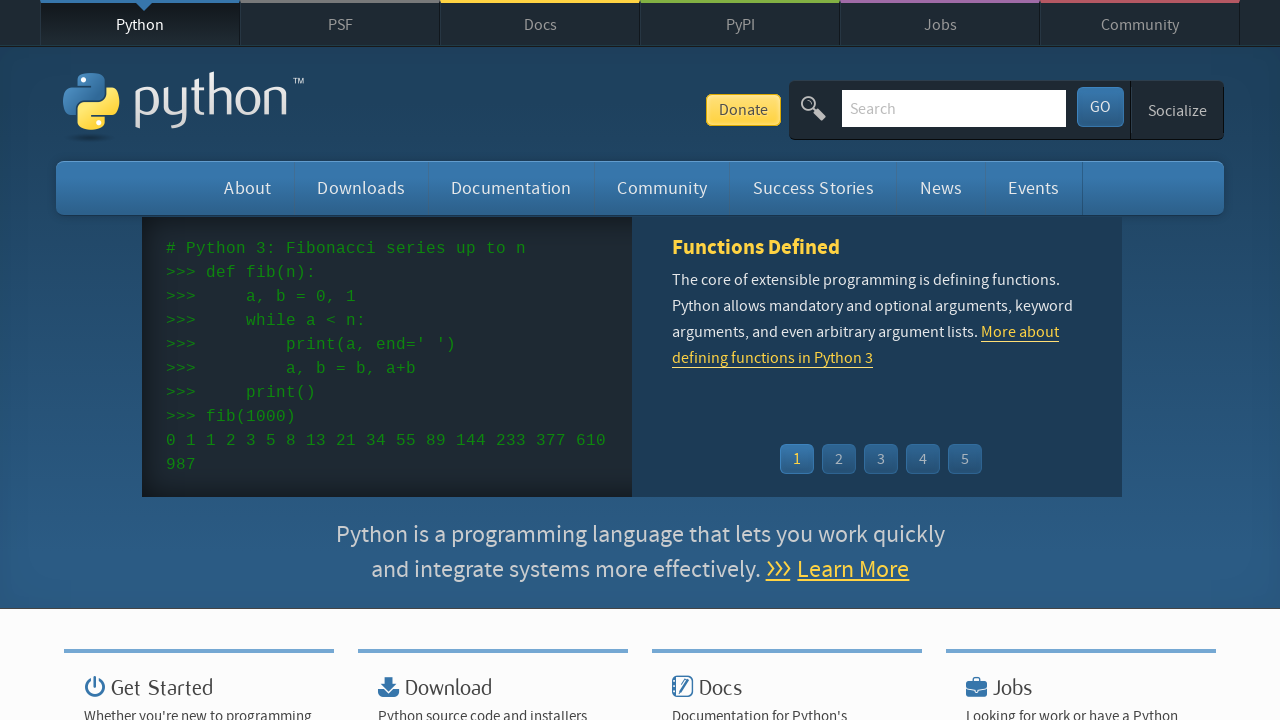

Filled search box with 'pycon' on input[name='q']
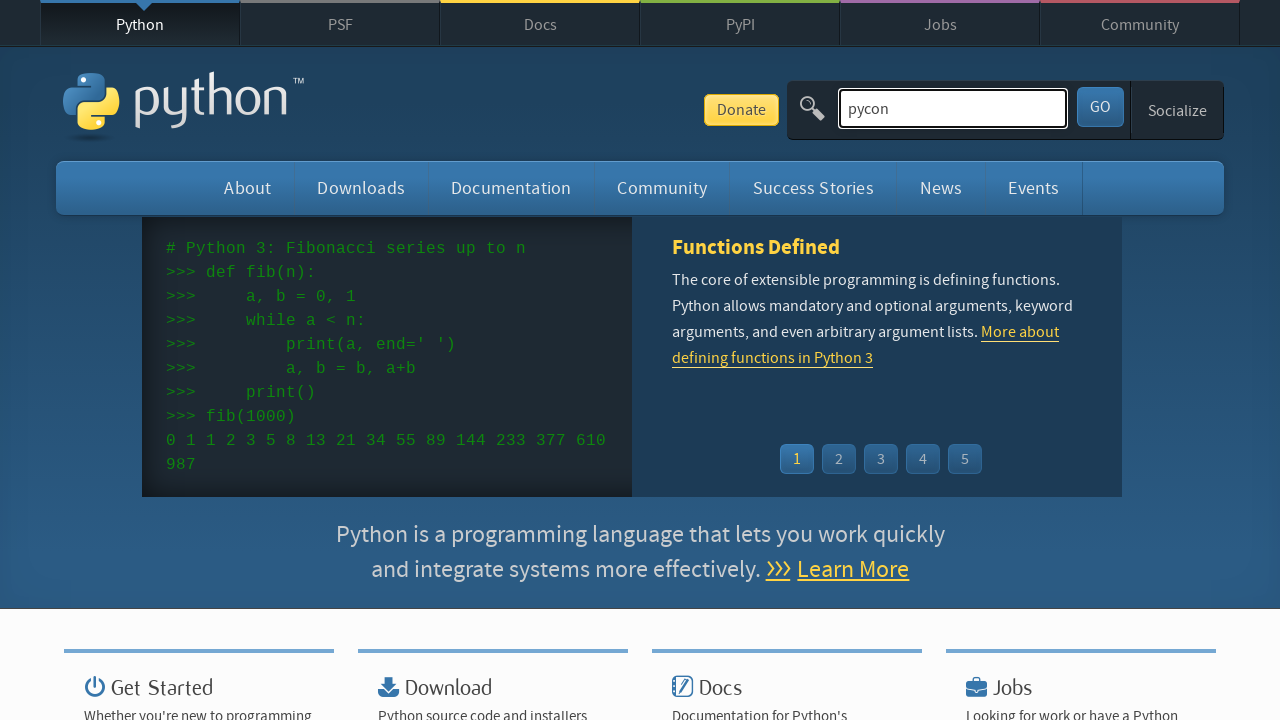

Pressed Enter to submit search for 'pycon' on input[name='q']
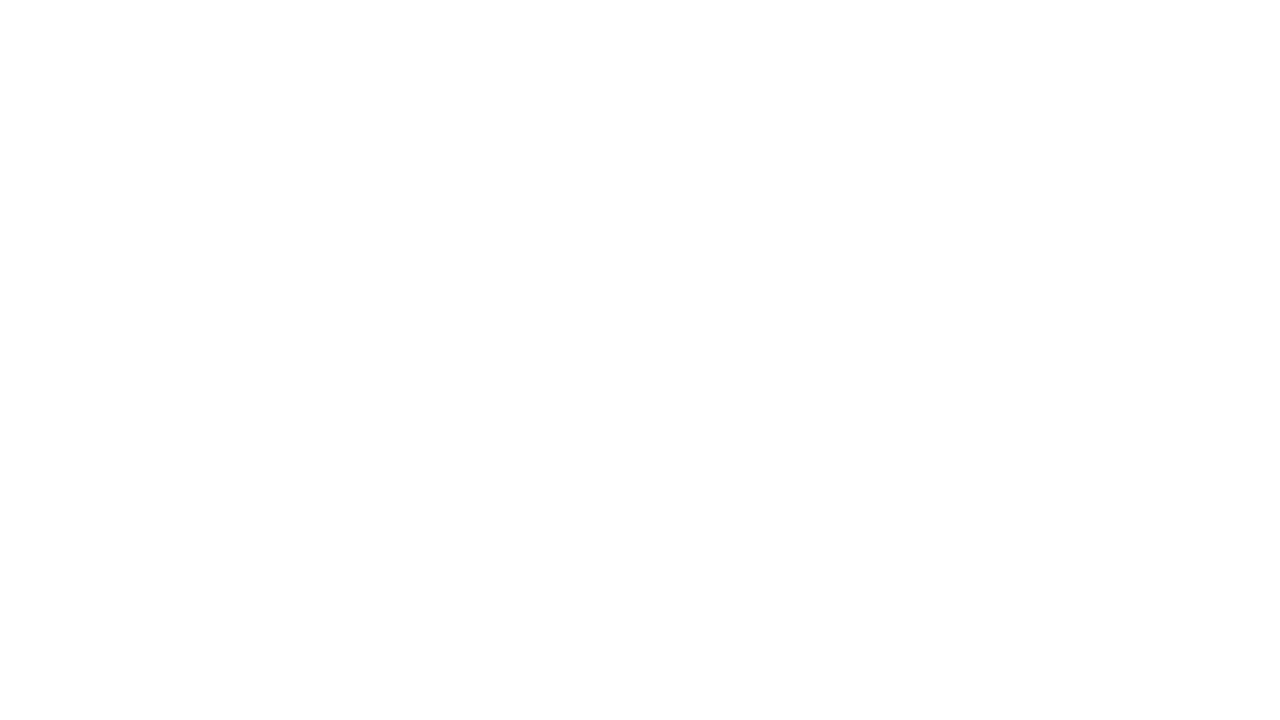

Waited for page to load (networkidle)
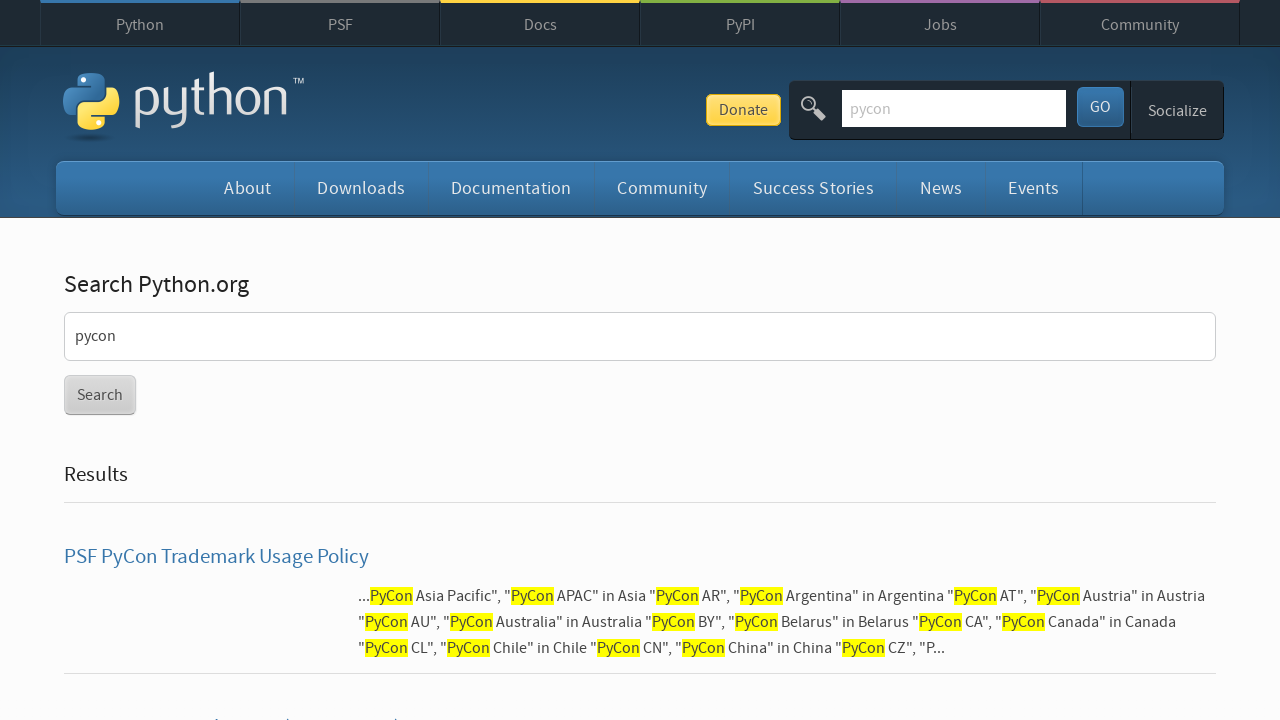

Verified search results exist (no 'No results found' message)
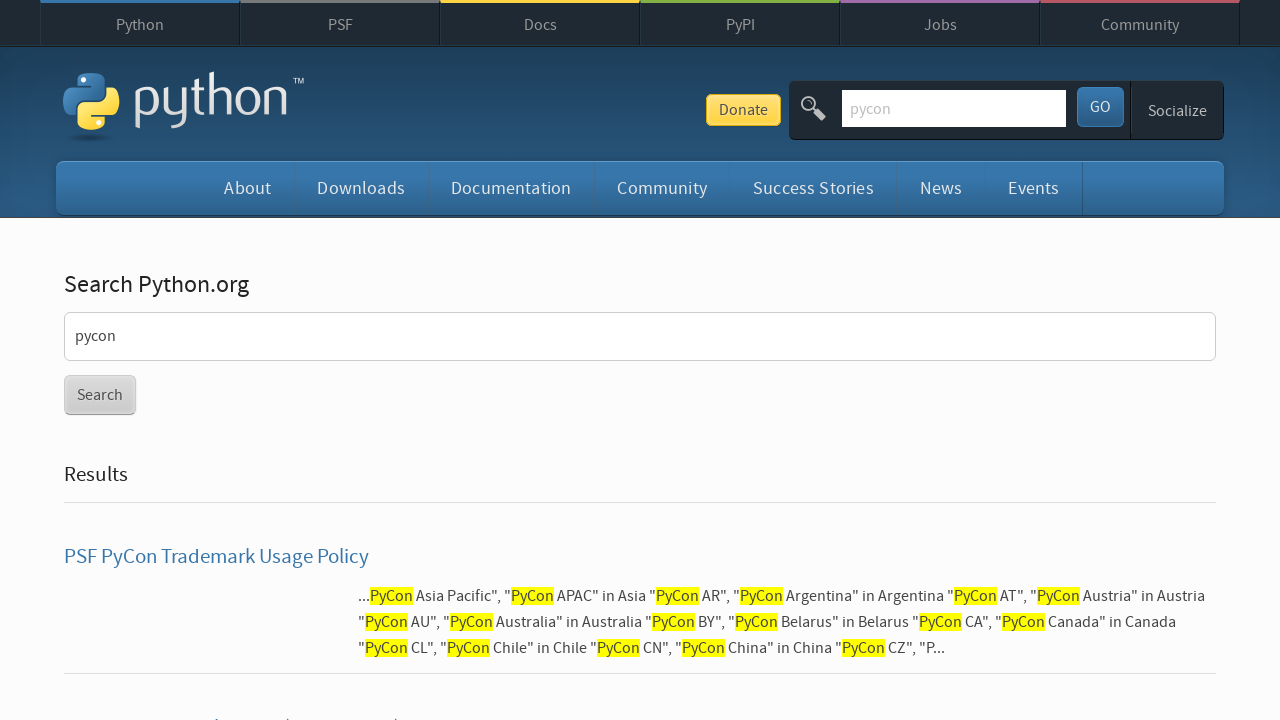

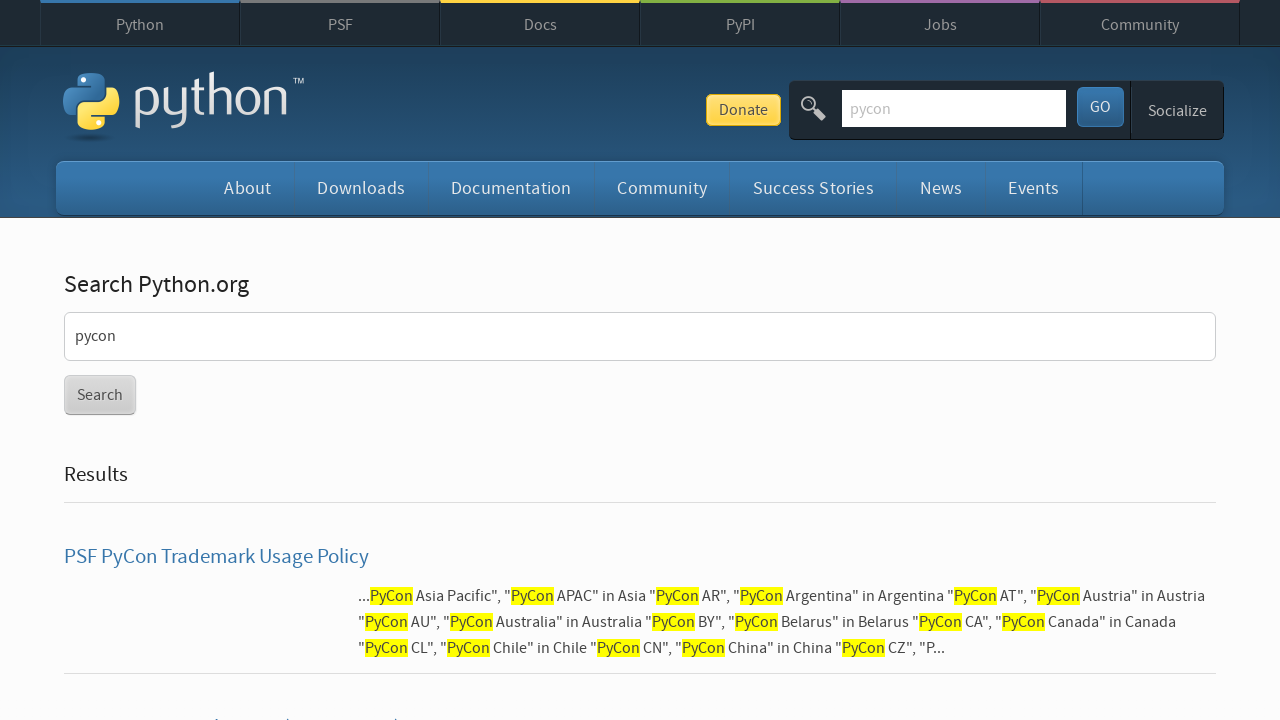